Navigates to CoinMarketCap cryptocurrency listings page and scrolls down to load all dynamically loaded content via infinite scroll, then verifies the data table is present.

Starting URL: https://coinmarketcap.com/

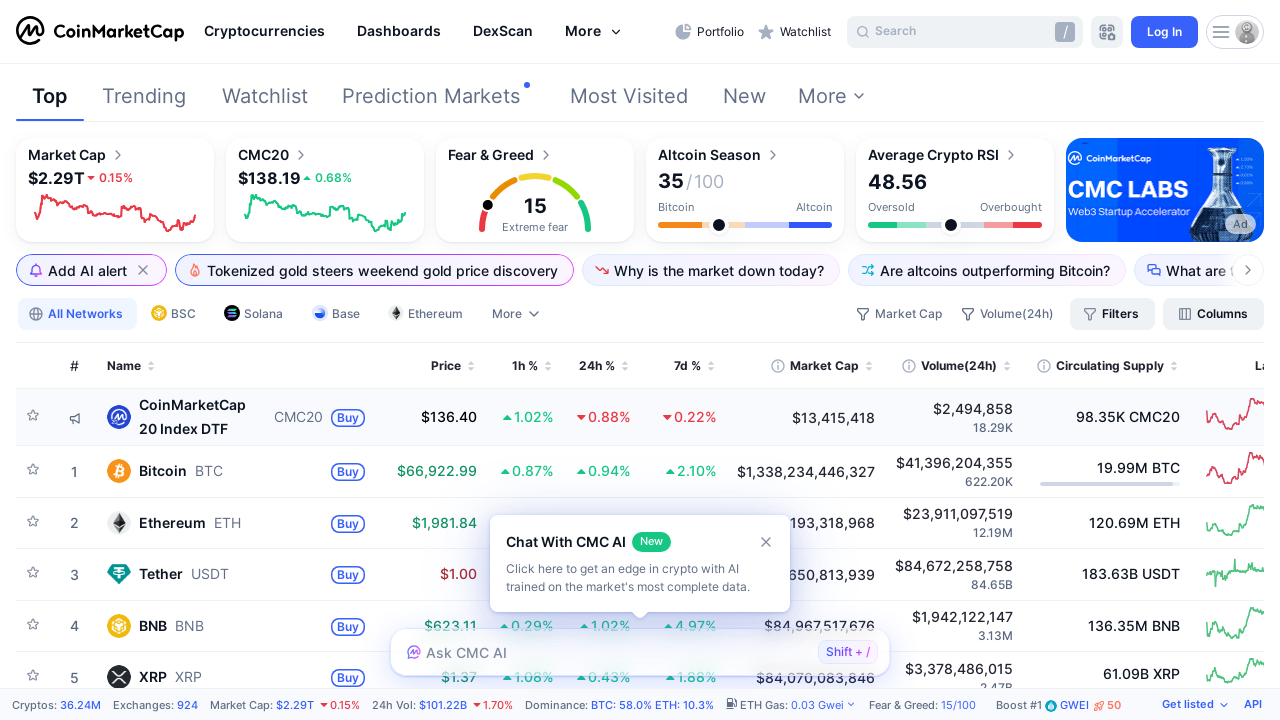

Retrieved initial scroll height of the page
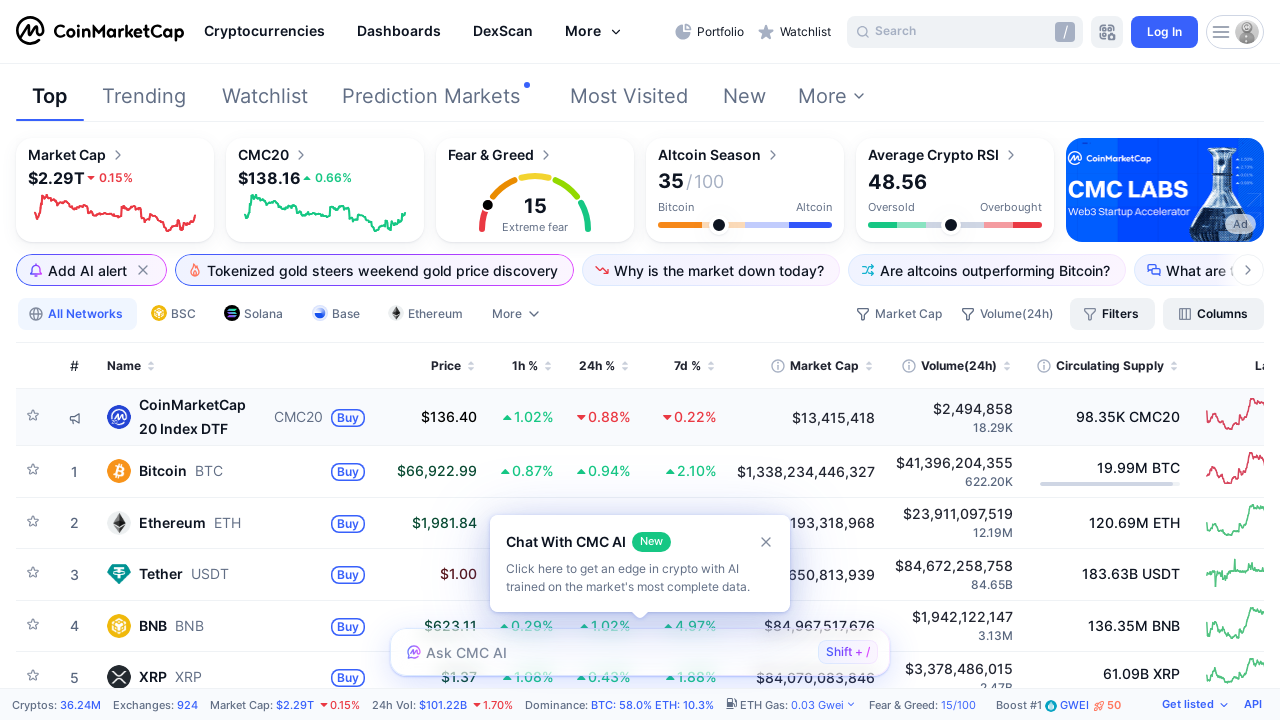

Scrolled to bottom of page
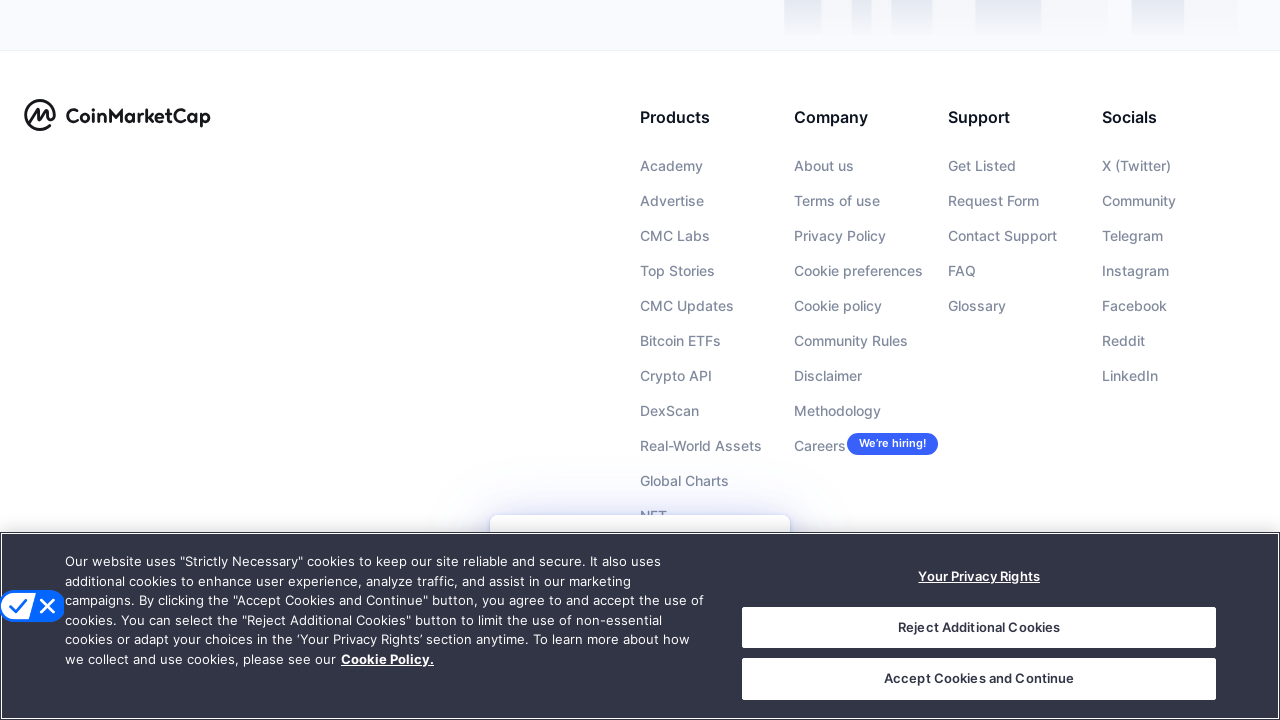

Waited 5 seconds for new content to load
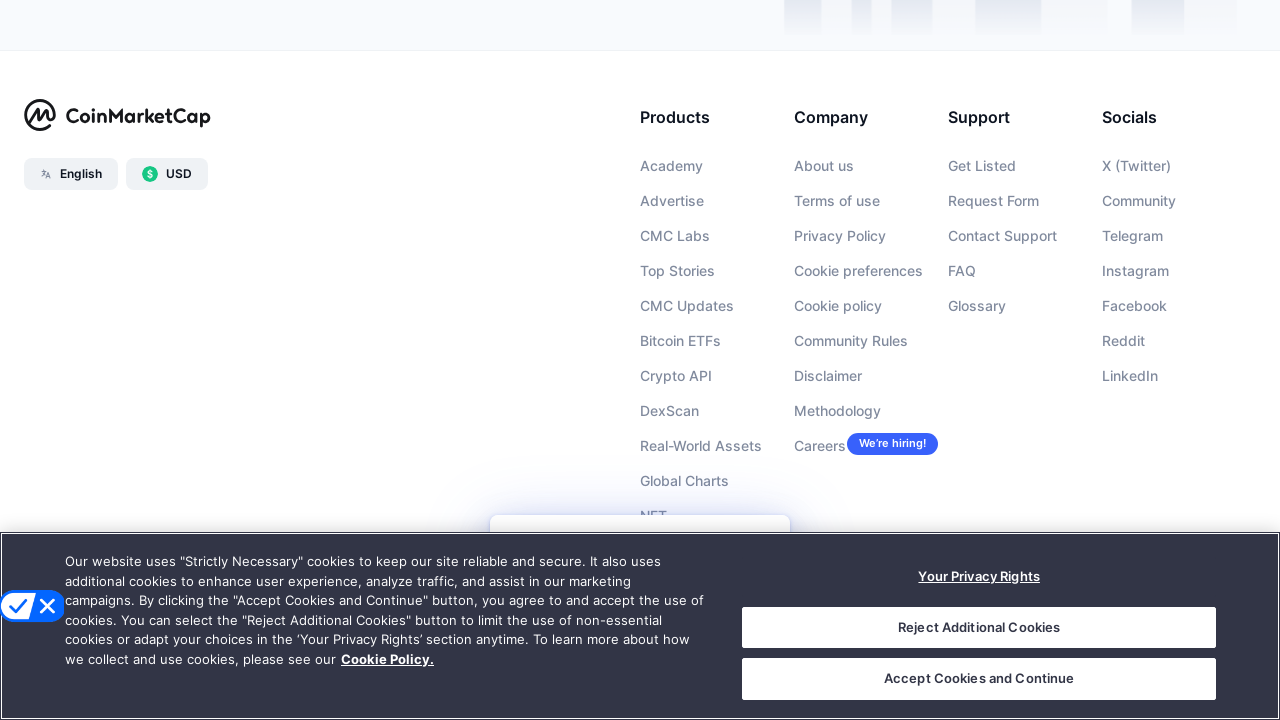

Retrieved new scroll height to check for additional content
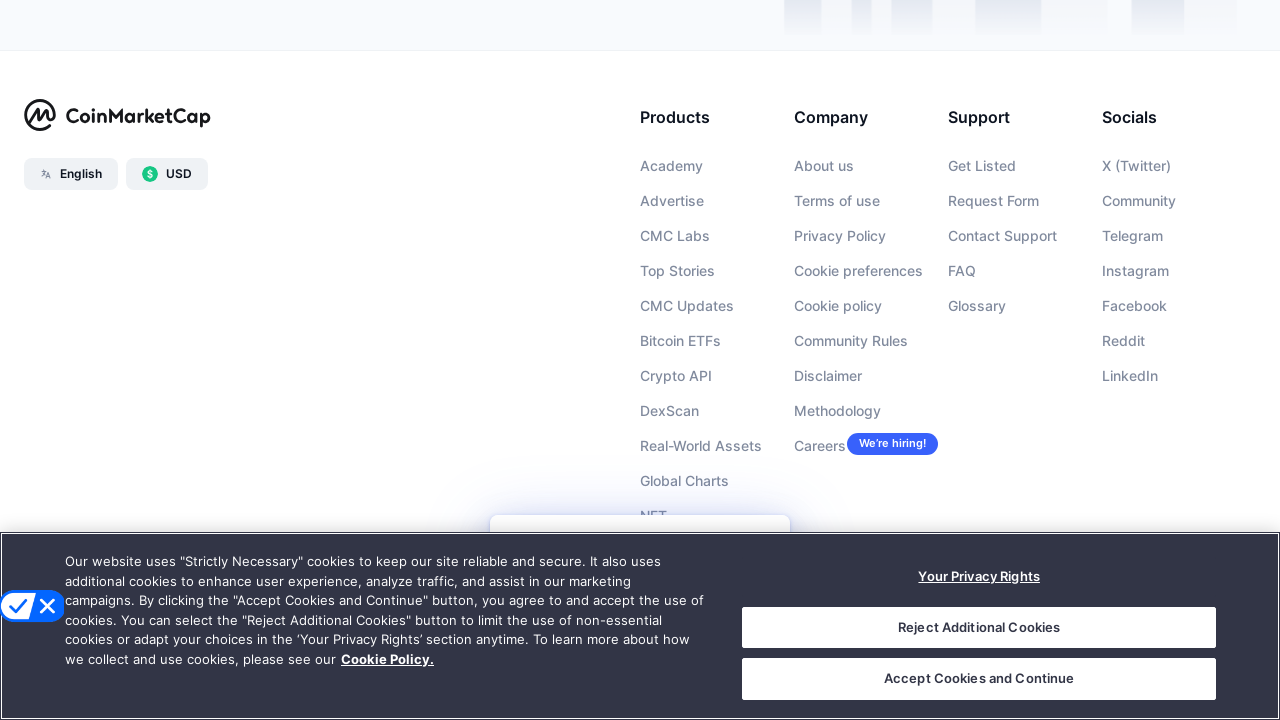

Scrolled to bottom of page
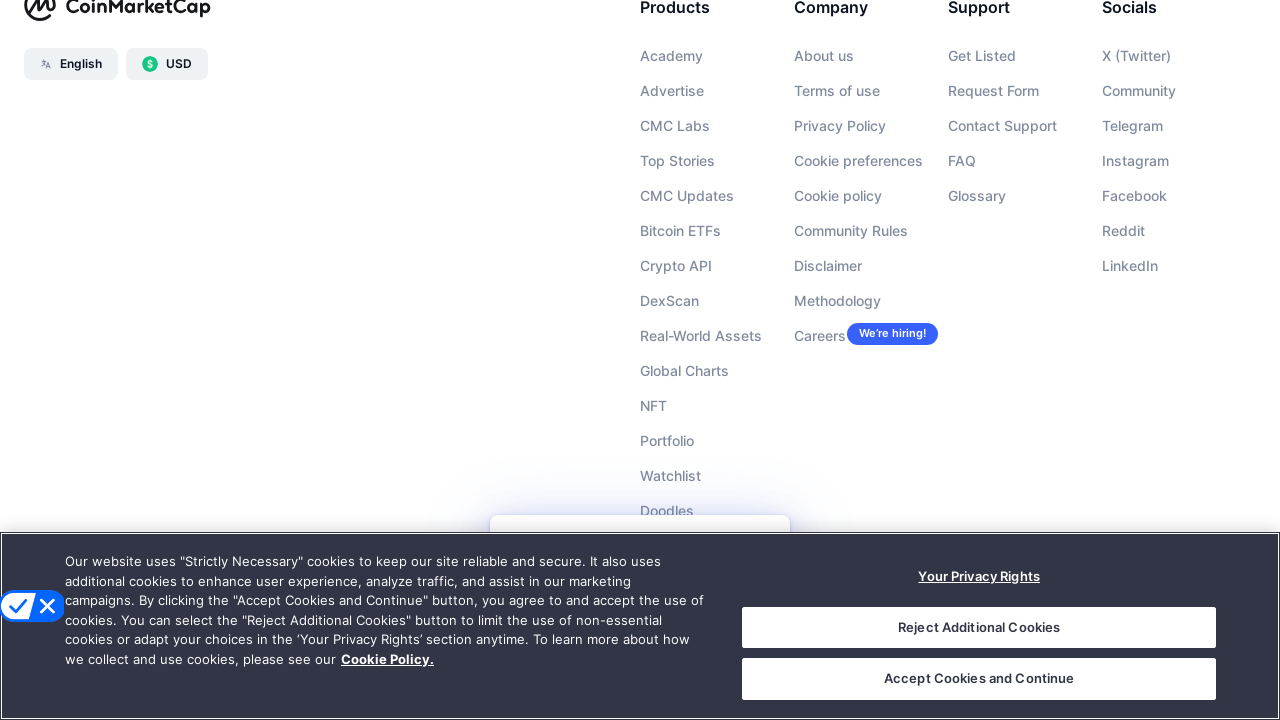

Waited 5 seconds for new content to load
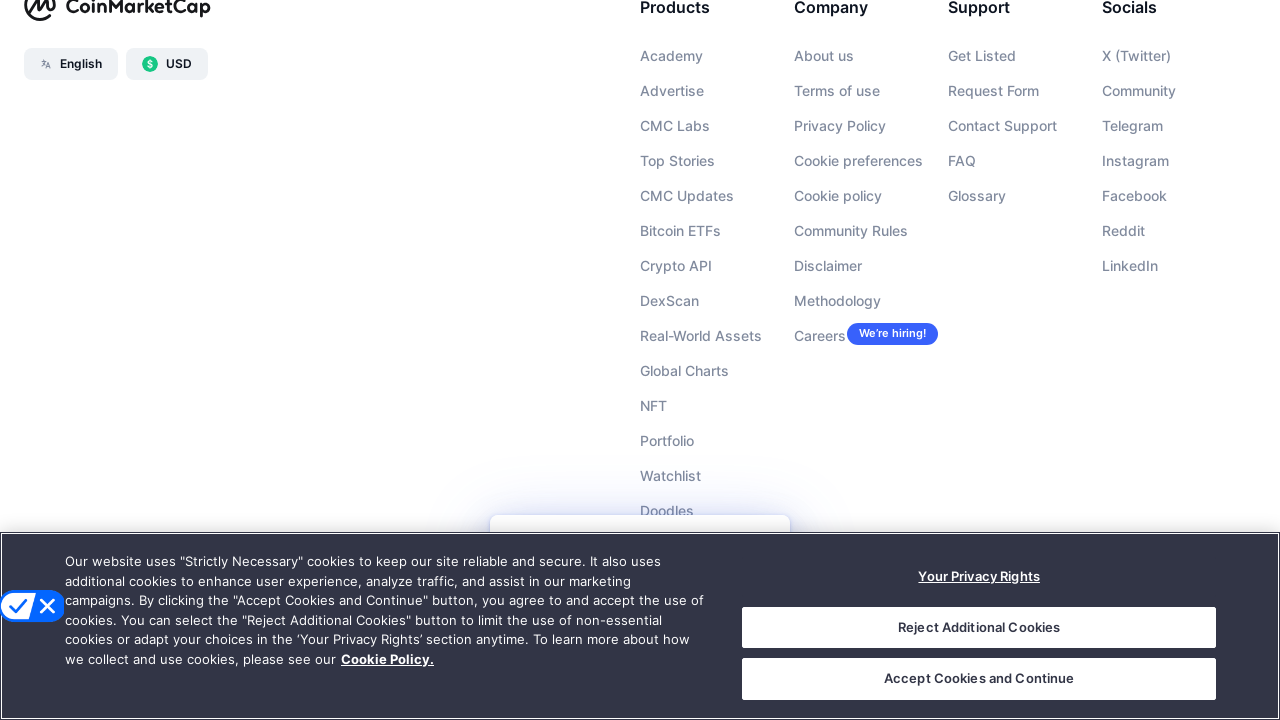

Retrieved new scroll height to check for additional content
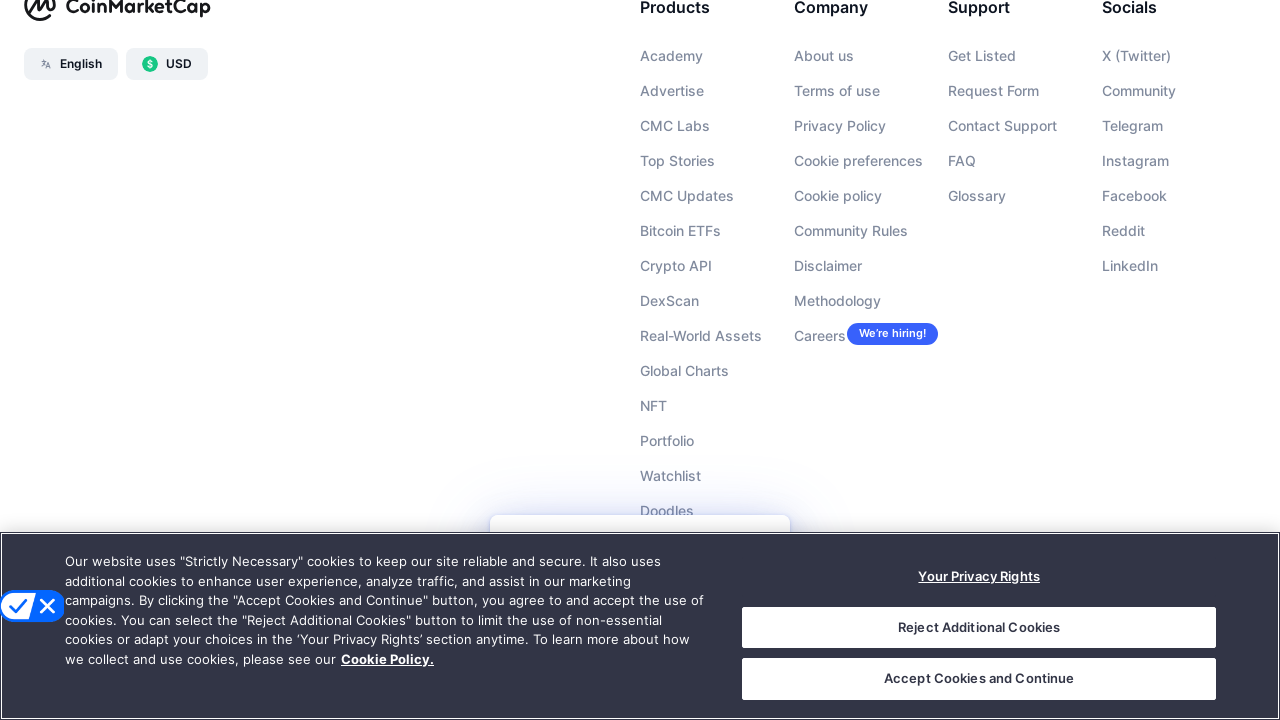

Cryptocurrency table (.cmc-table) loaded successfully
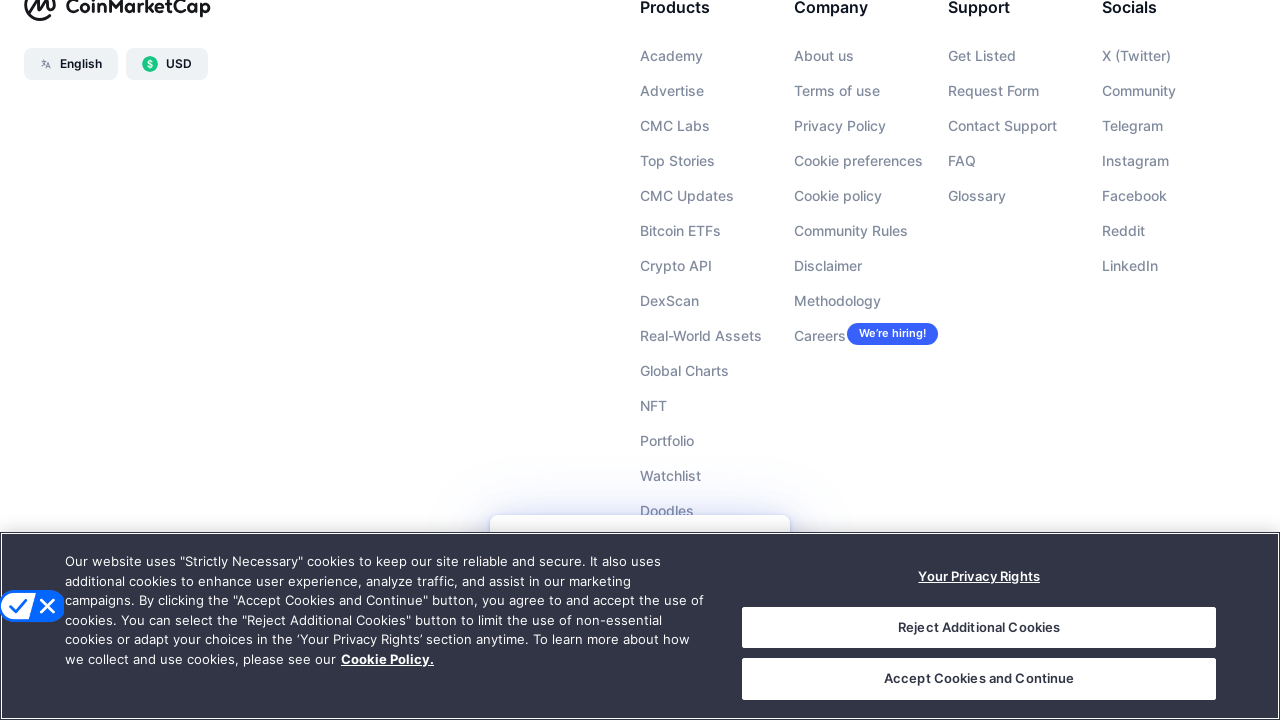

Verified cryptocurrency data table rows are present and loaded
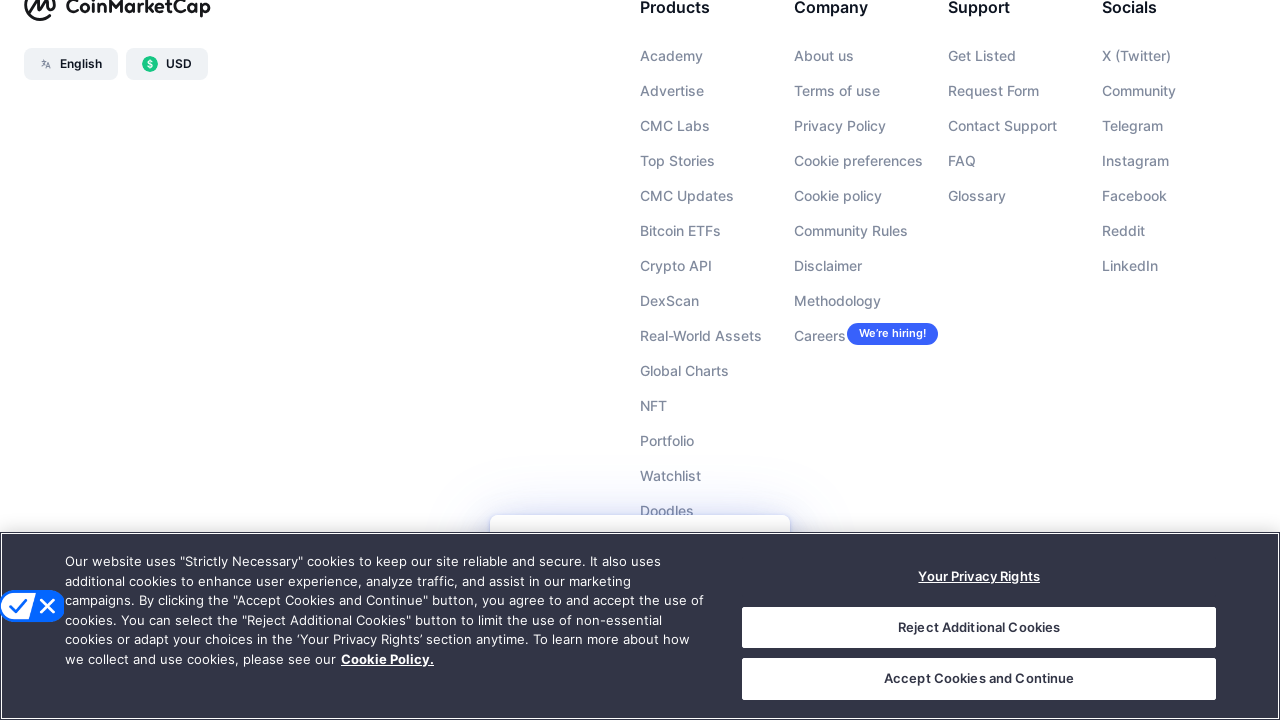

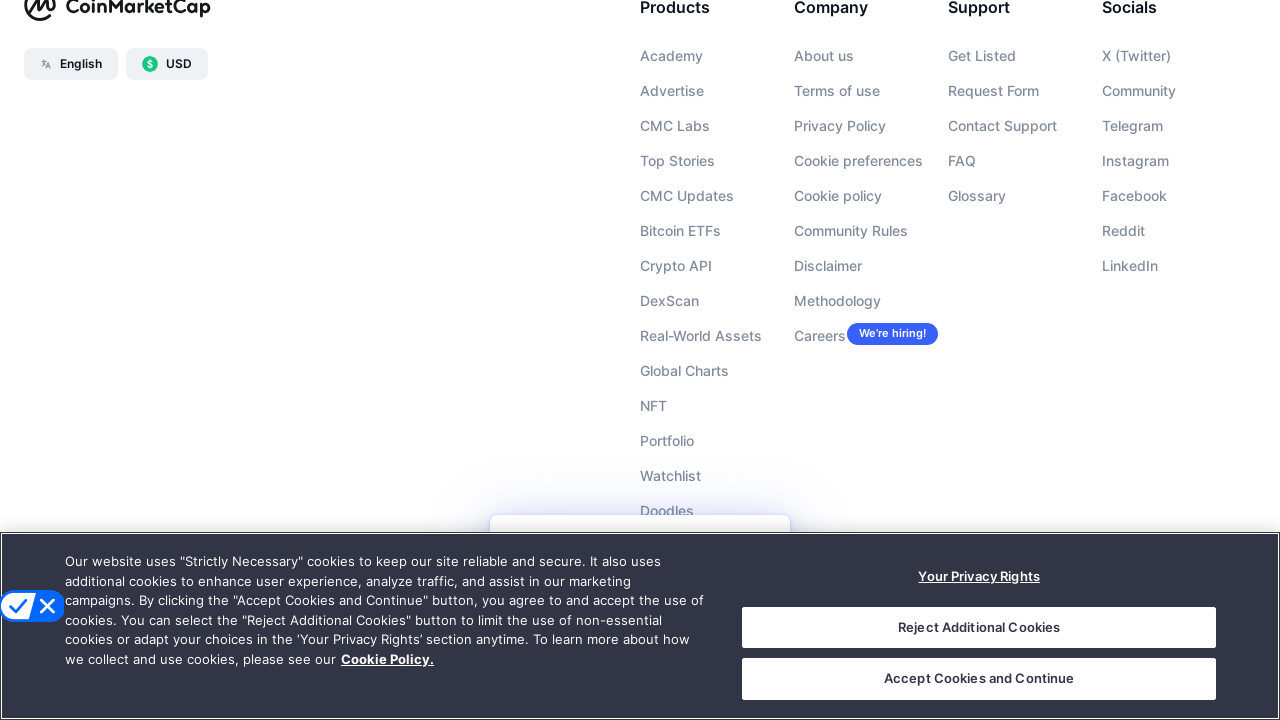